Tests clicking on a Home link within a specific container using a combined locator strategy

Starting URL: https://testautomationpractice.blogspot.com/

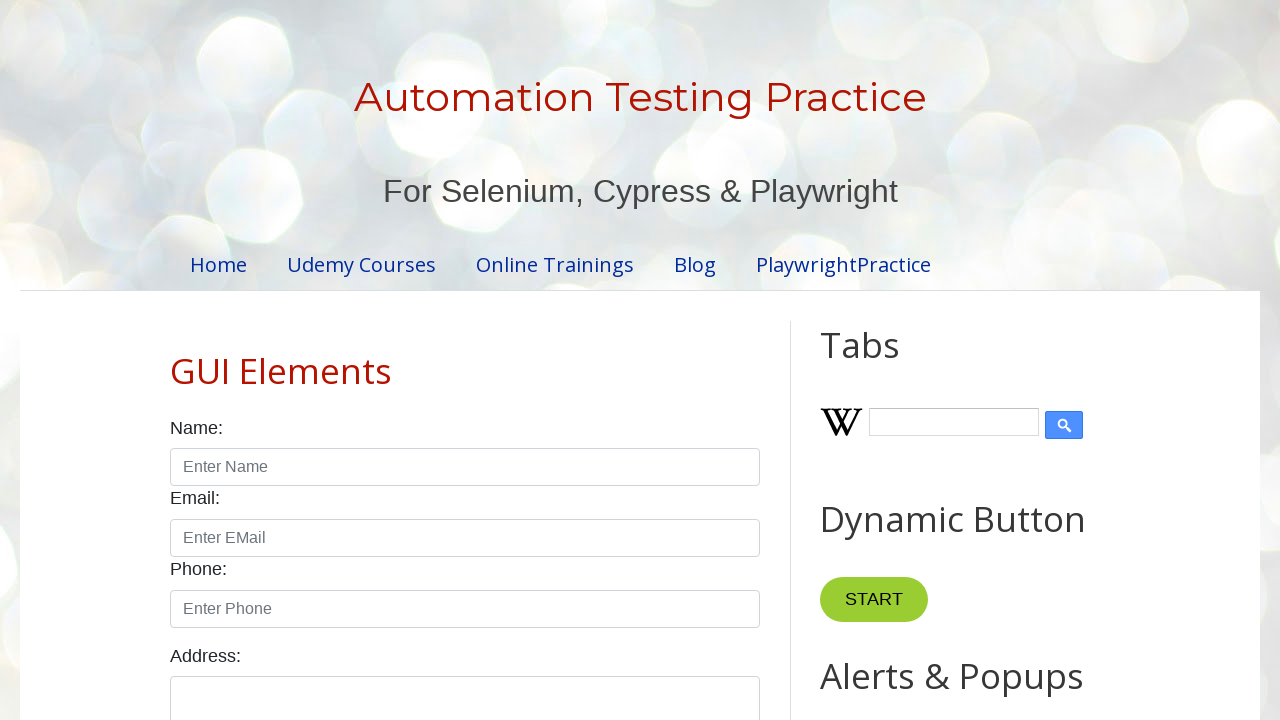

Clicked Home link within #PageList2 container using role locator at (218, 264) on #PageList2 >> internal:role=link[name="Home"i]
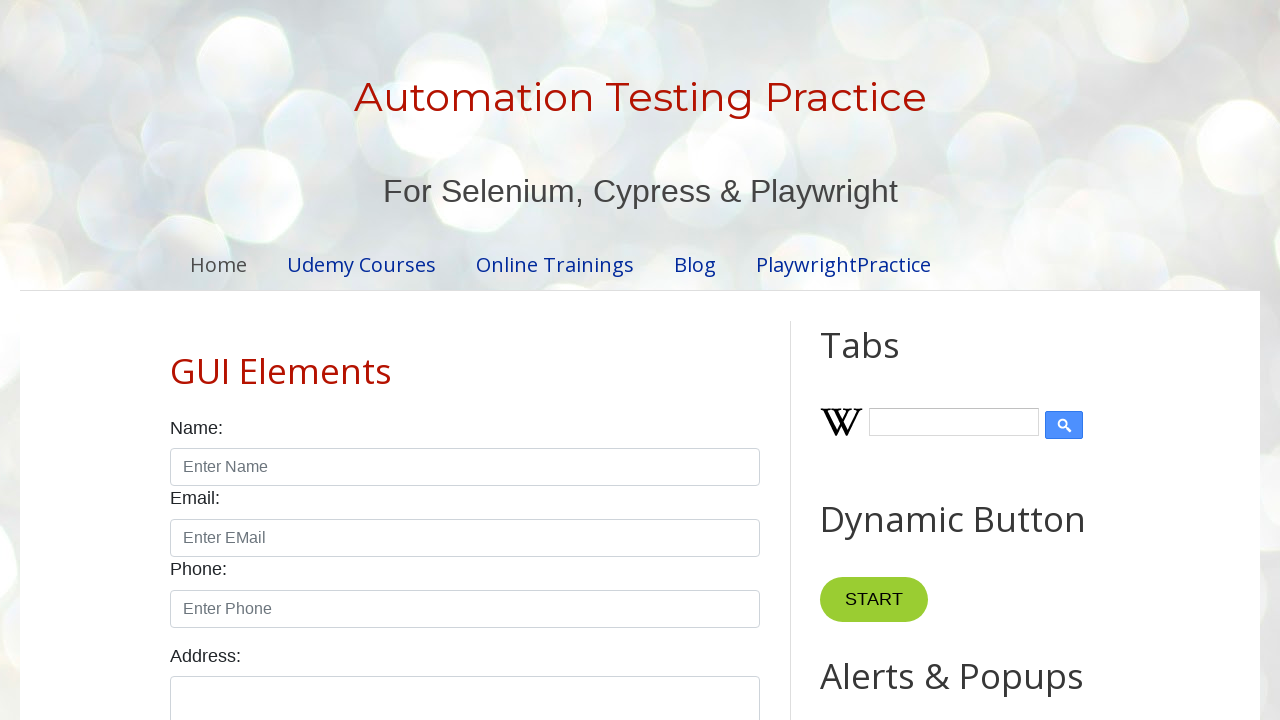

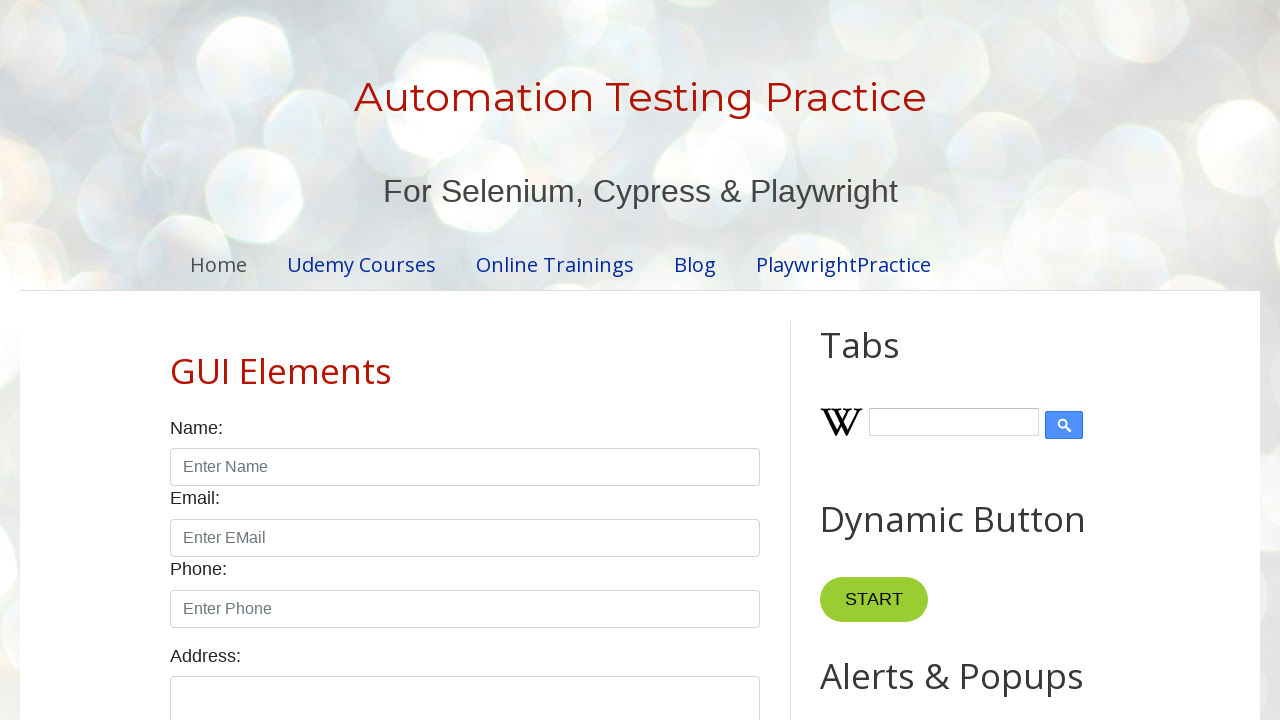